Opens the OrangeHRM demo login page and maximizes the browser window. This is a basic browser configuration demonstration.

Starting URL: https://opensource-demo.orangehrmlive.com/web/index.php/auth/login

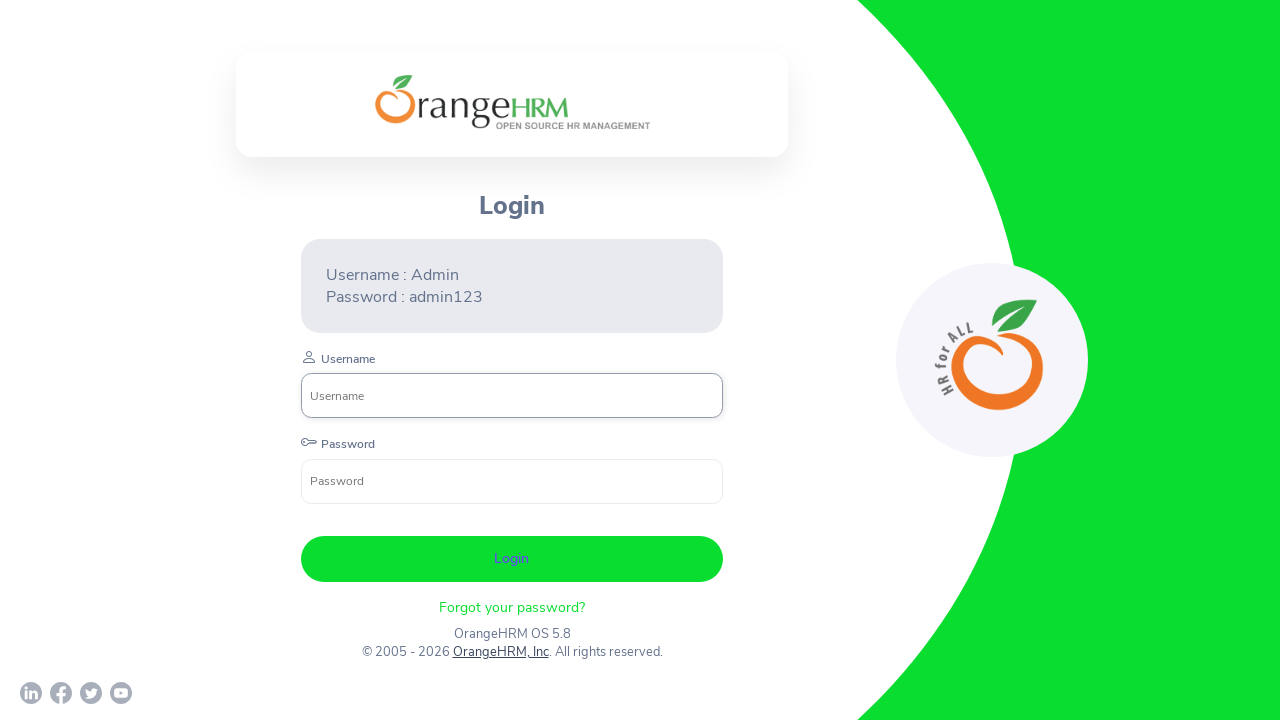

Set viewport size to 1920x1080 to maximize browser window
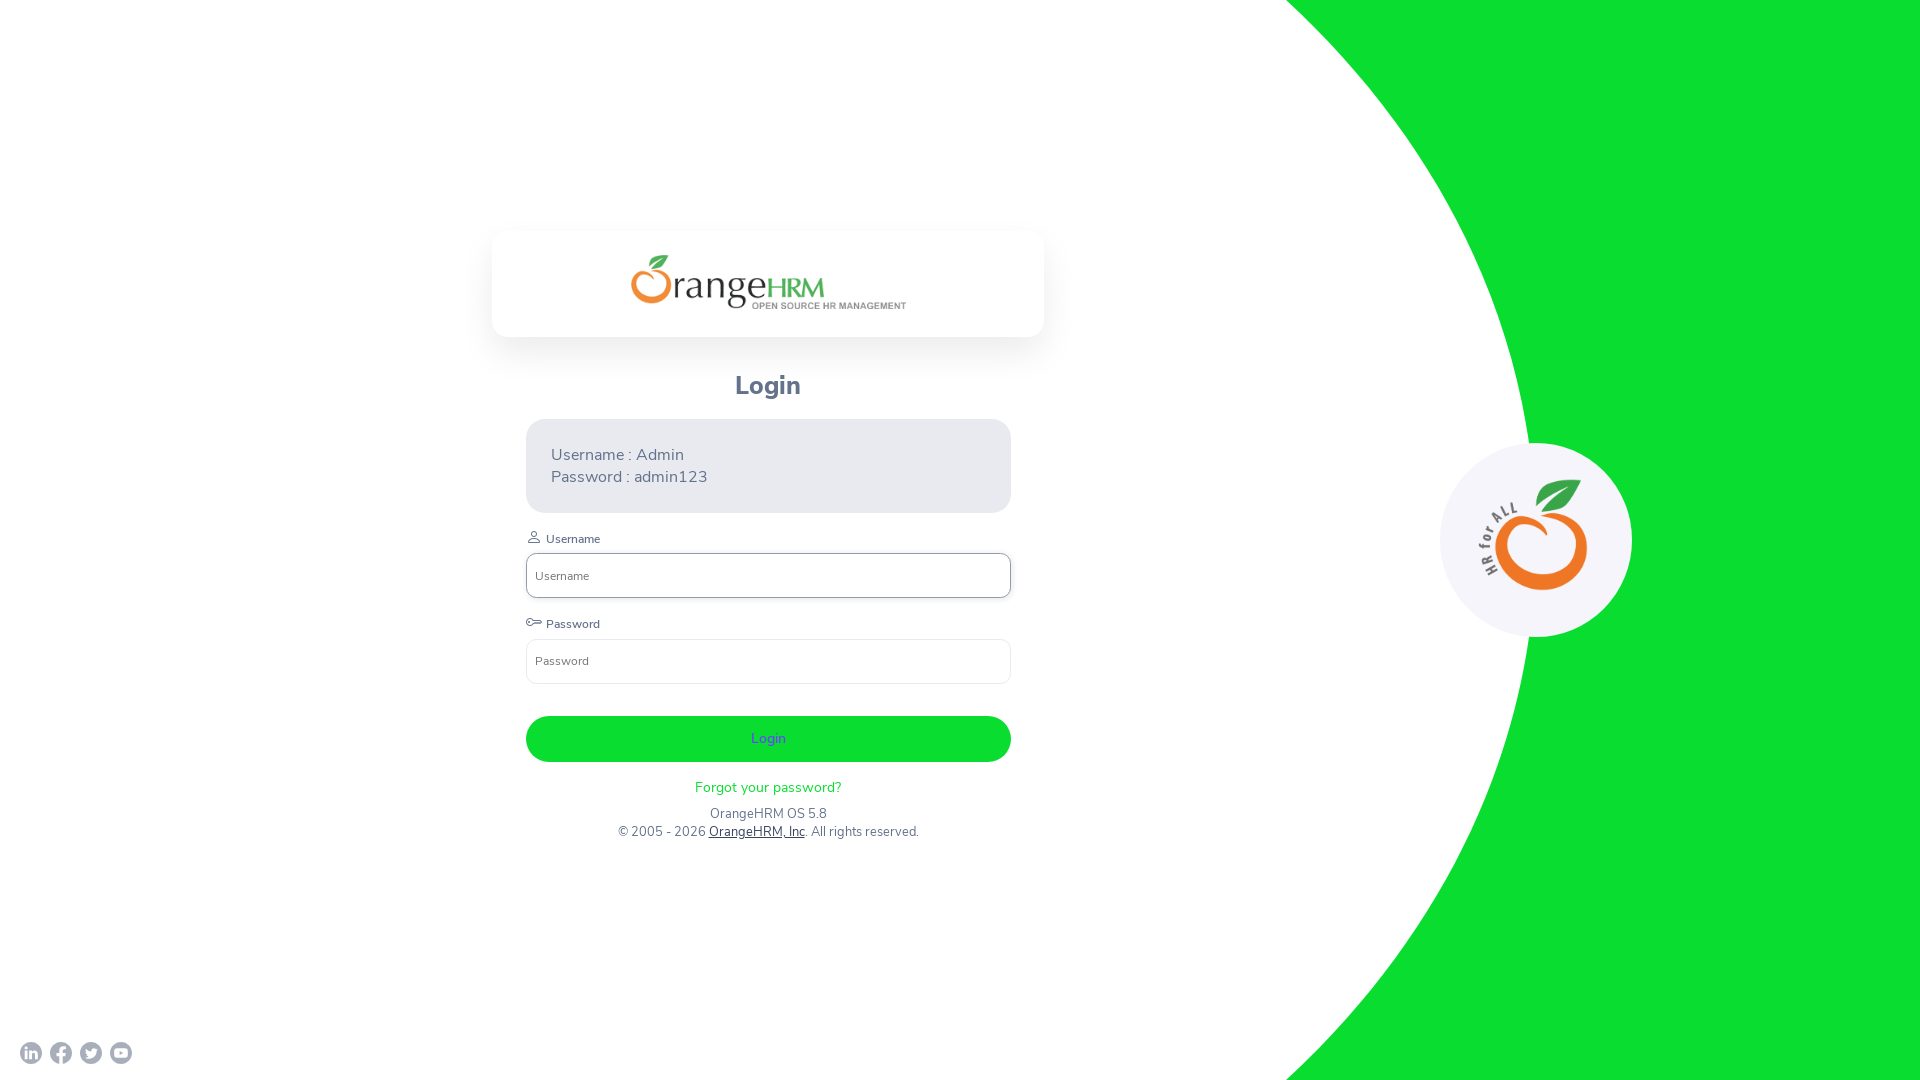

Waited for page to reach networkidle state
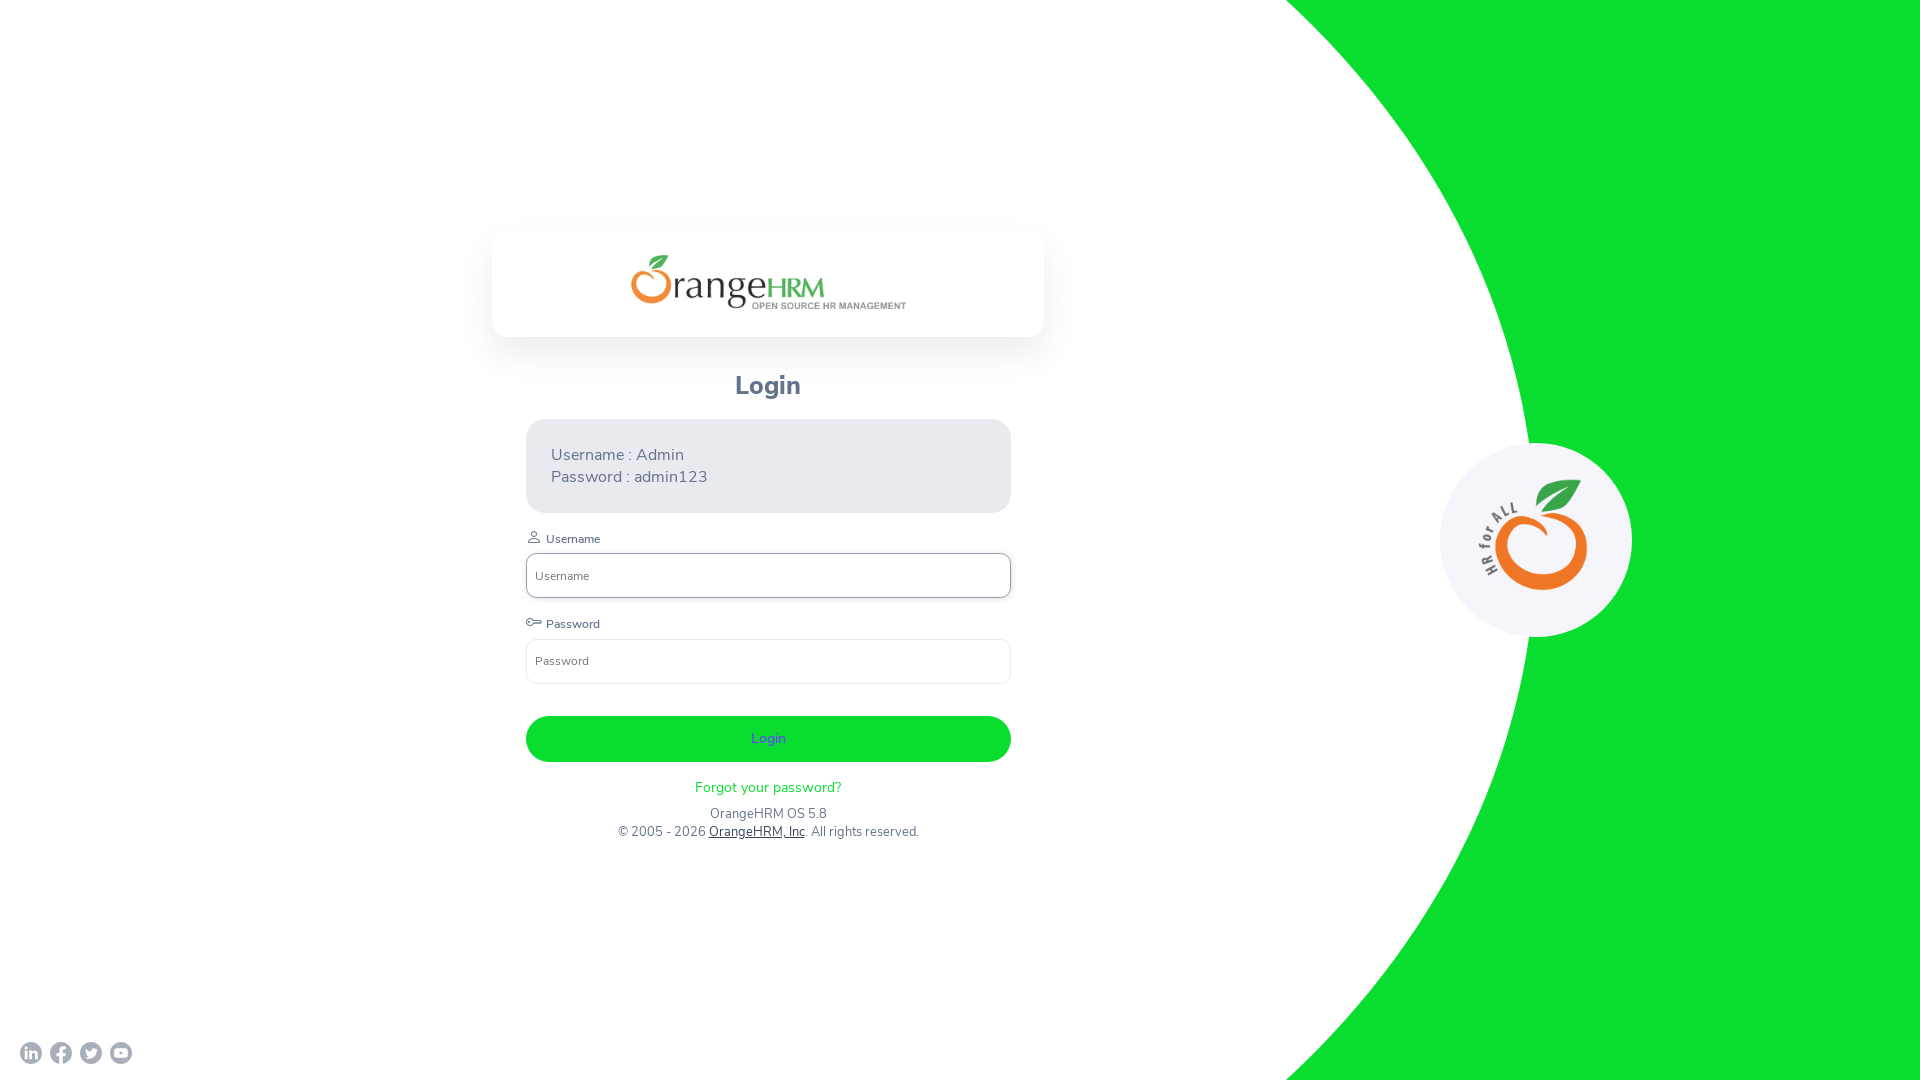

Login form appeared and is visible
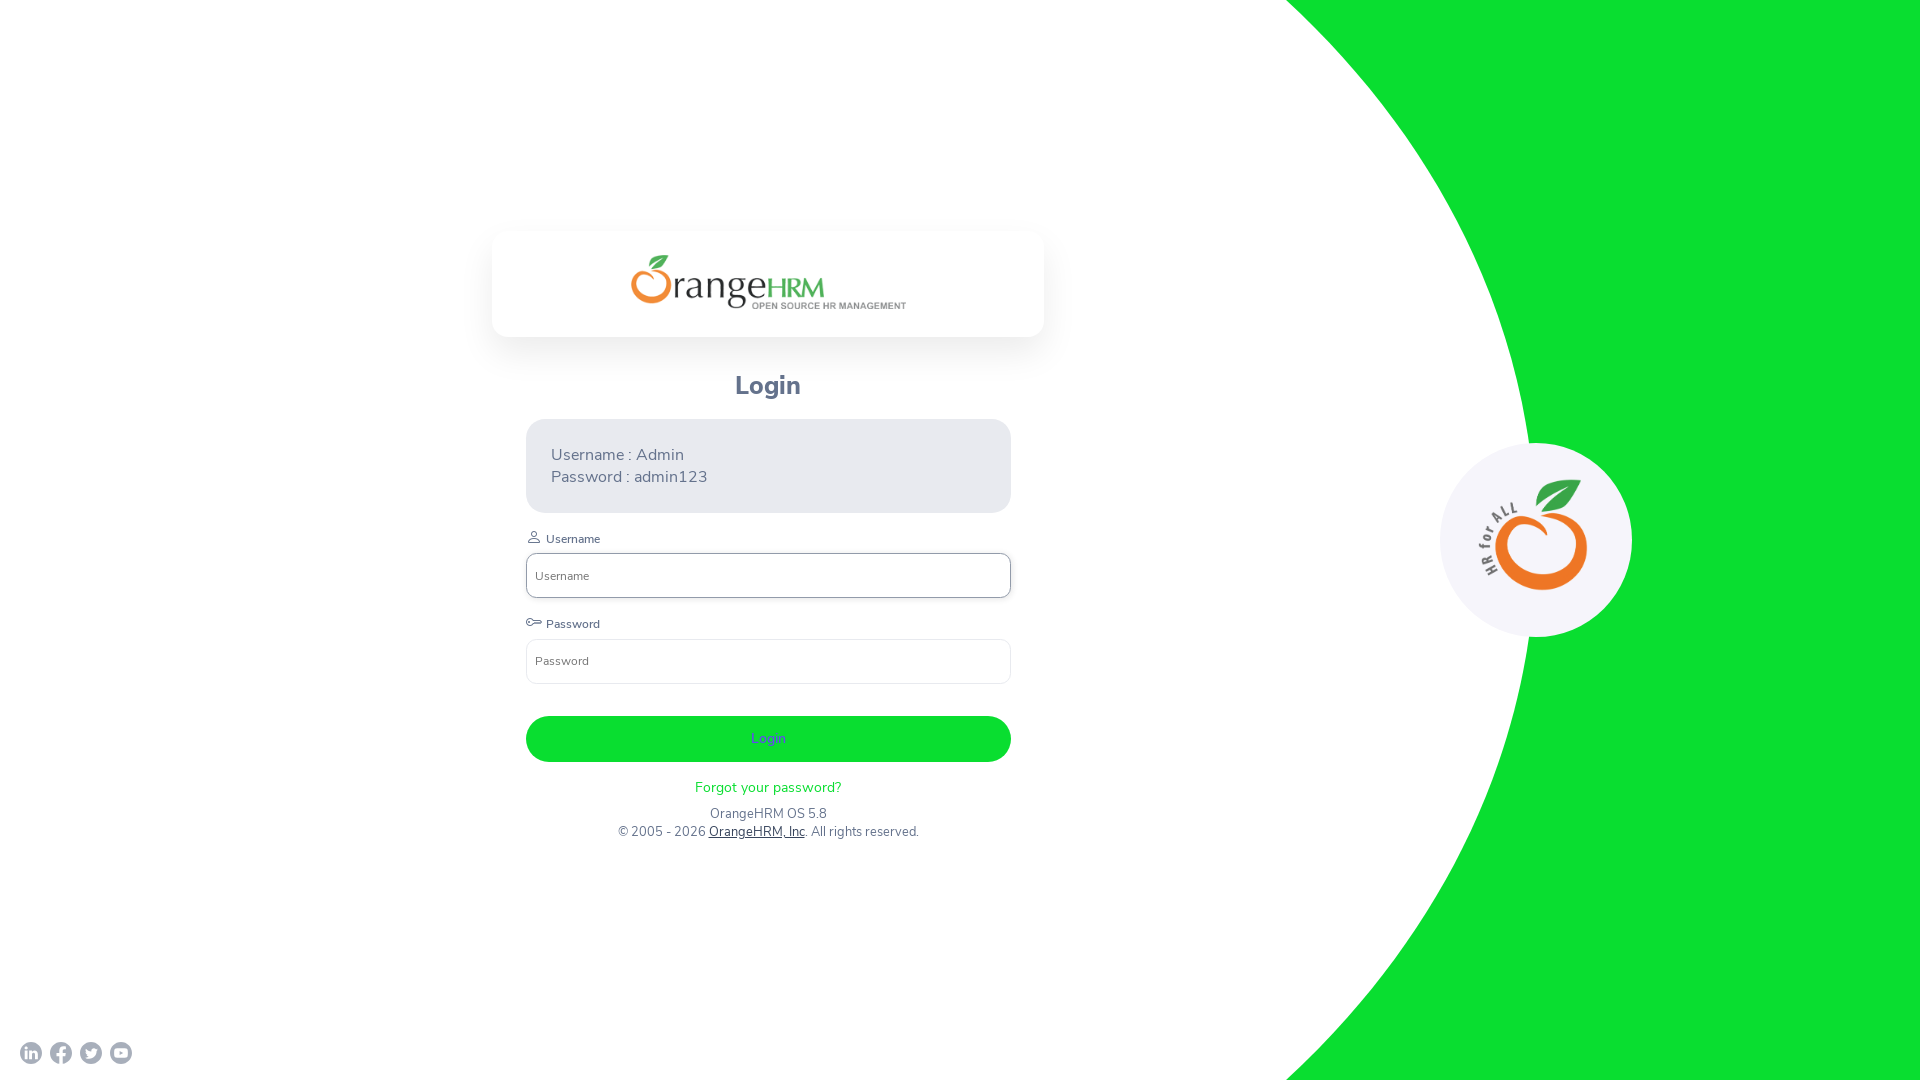

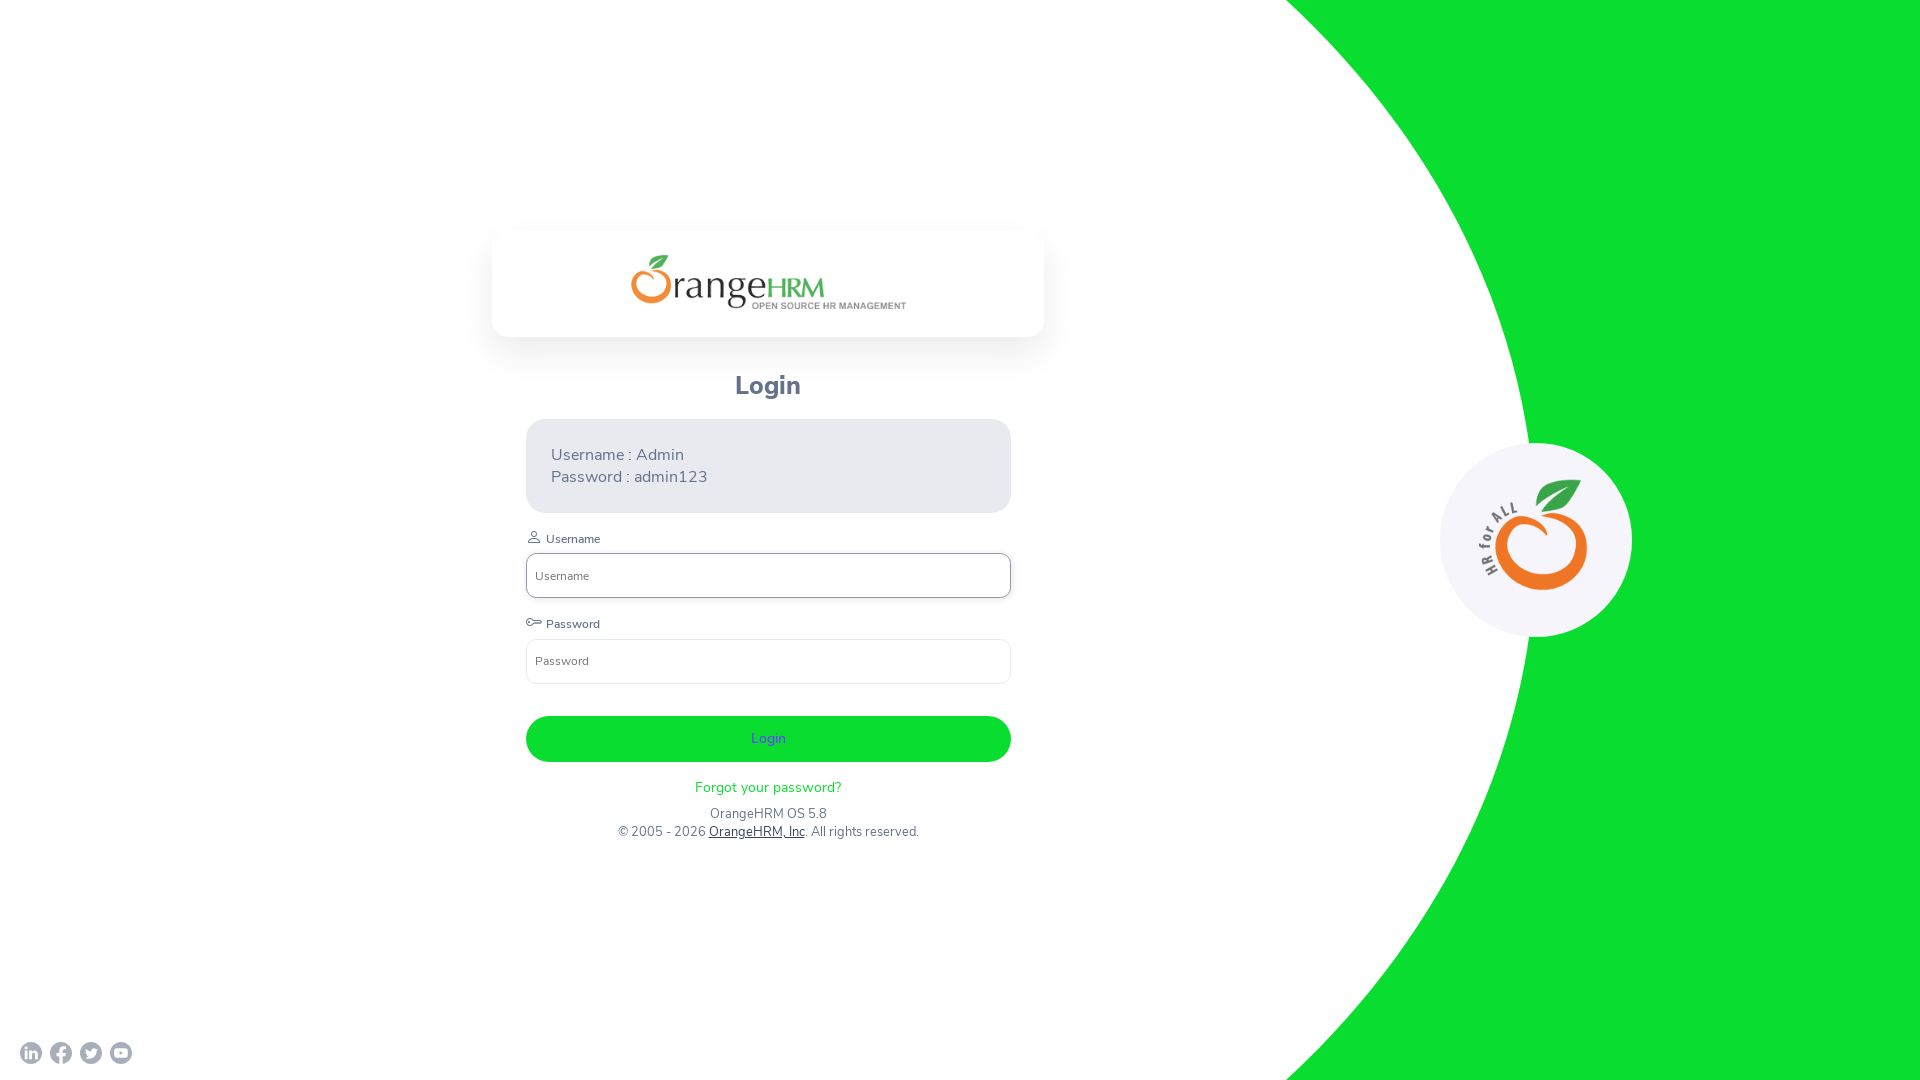